Tests dropdown selection functionality by navigating to the dropdown page and selecting options using different methods (by value and by visible text)

Starting URL: https://the-internet.herokuapp.com/

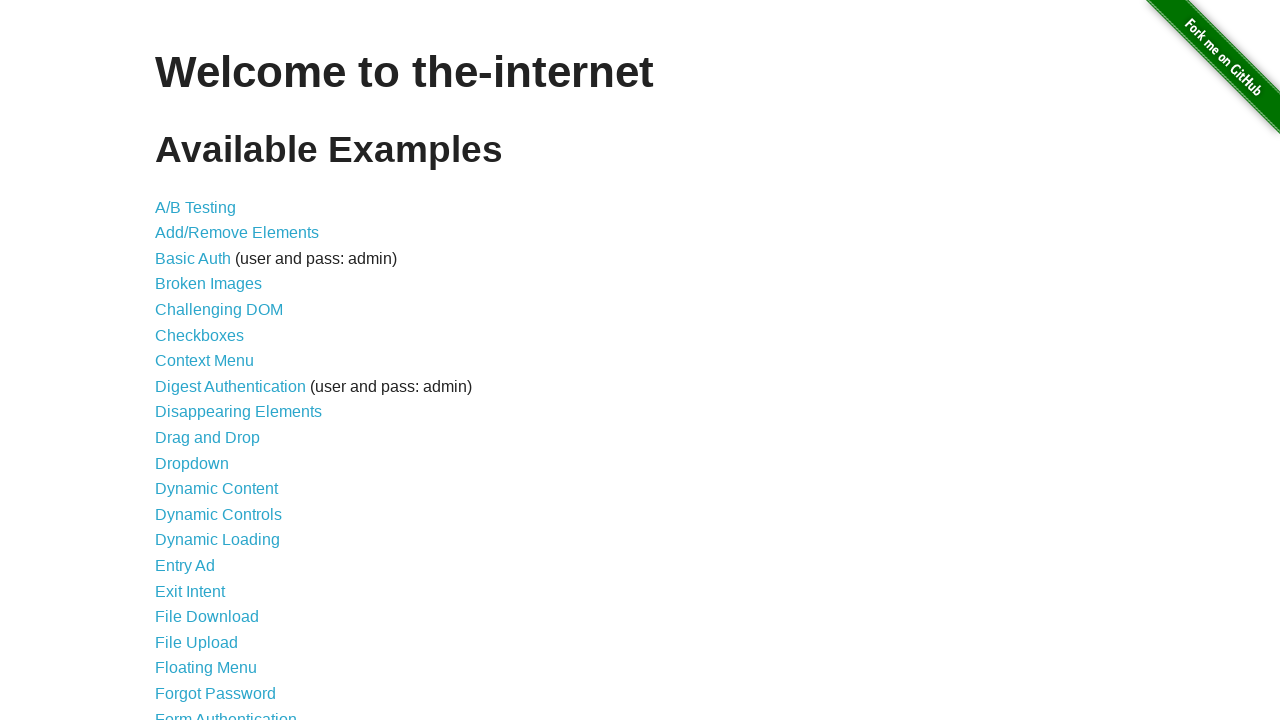

Clicked on dropdown link to navigate to dropdown page at (192, 463) on a[href='/dropdown']
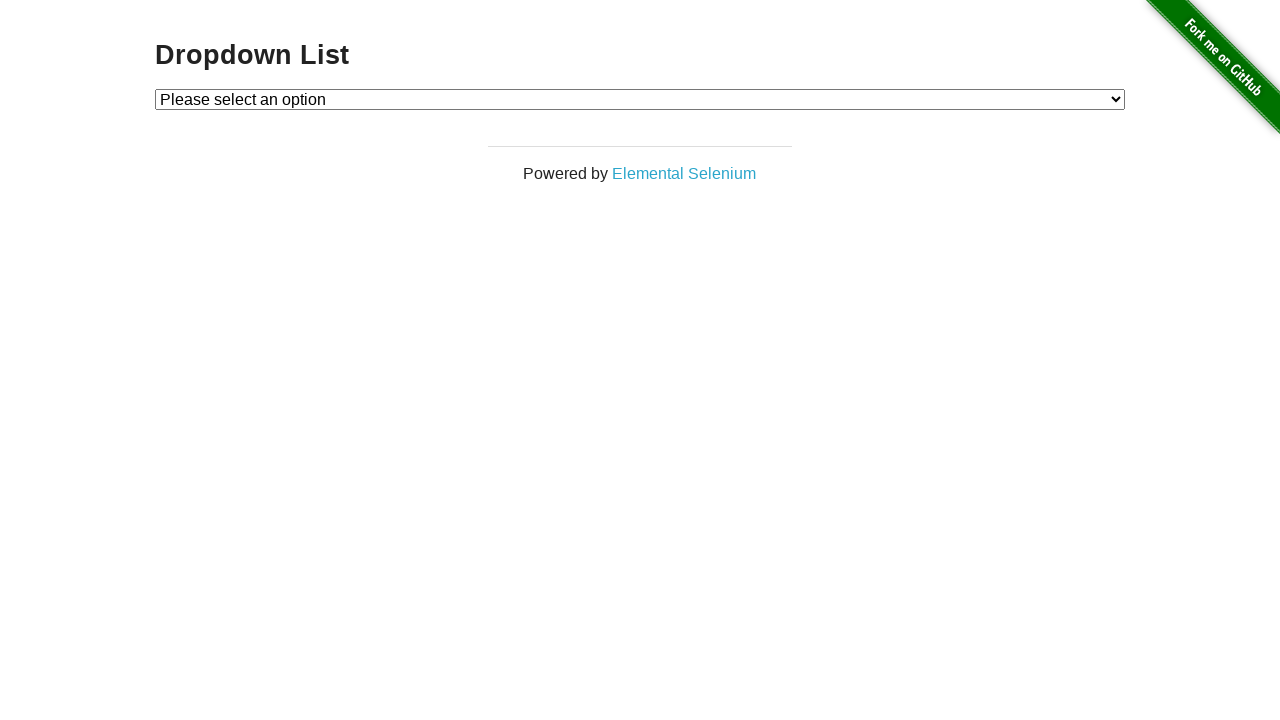

Located dropdown element
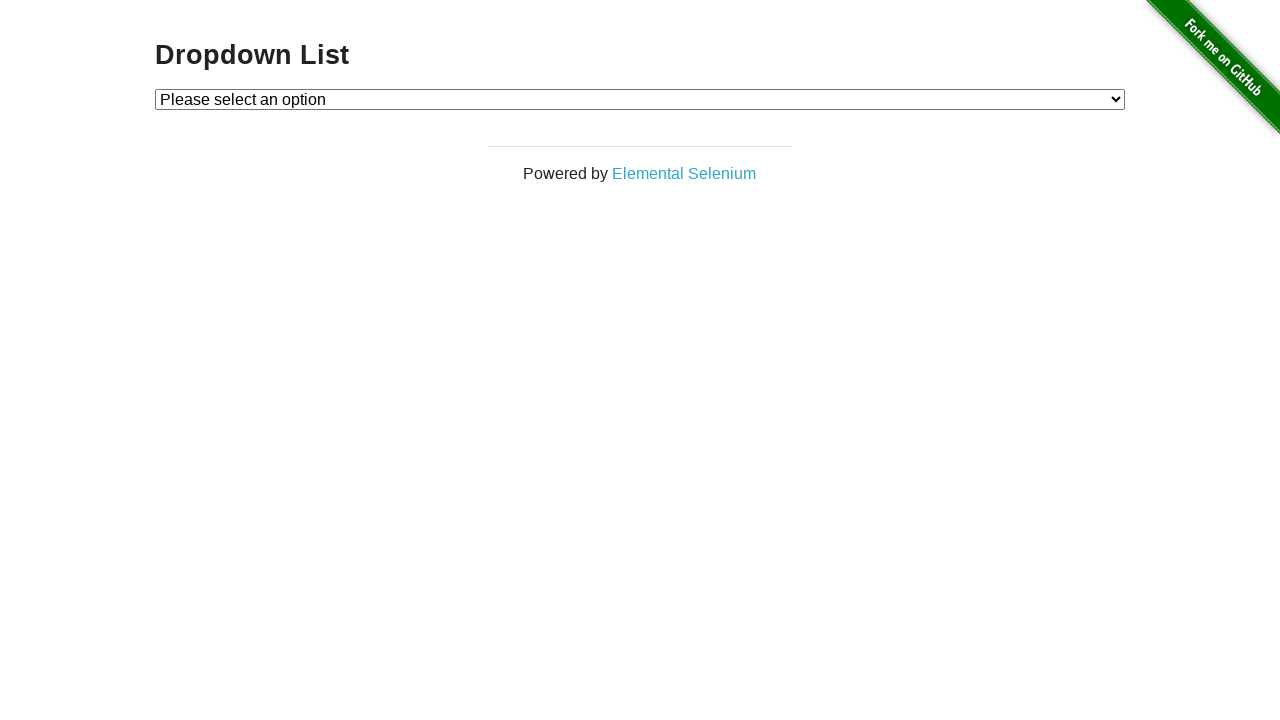

Selected option 1 by value on #dropdown
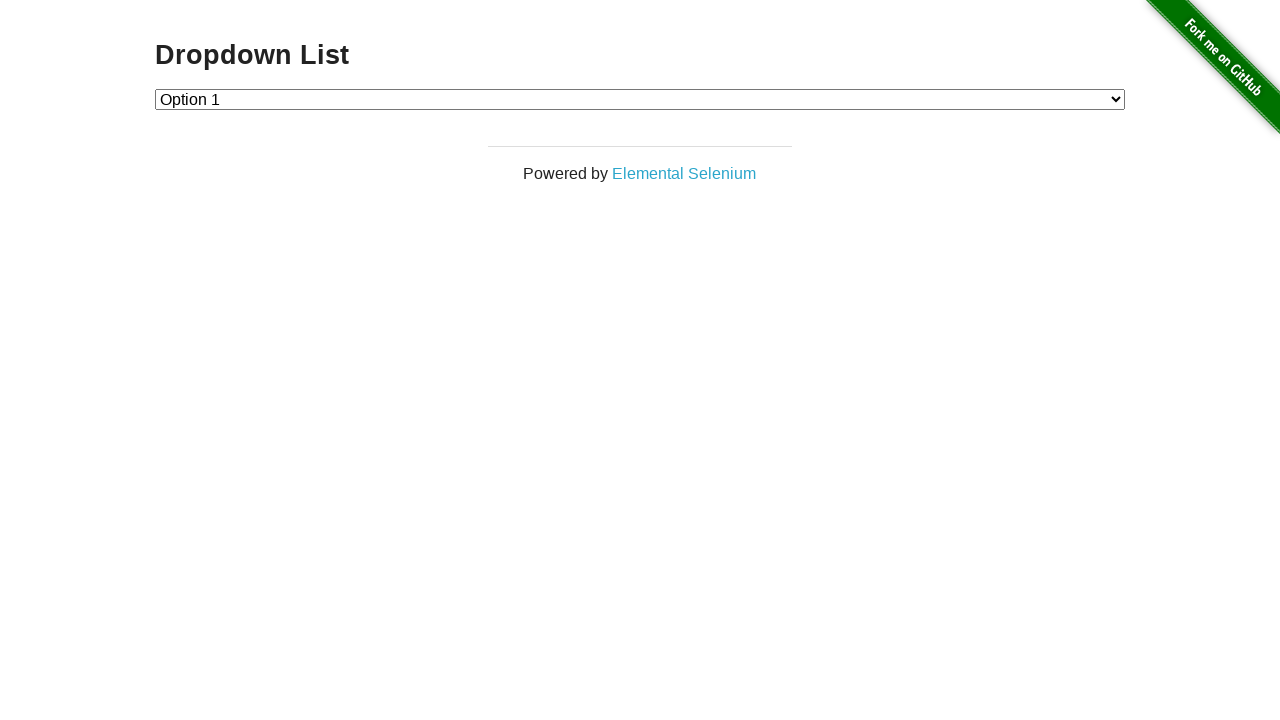

Selected Option 2 by visible text on #dropdown
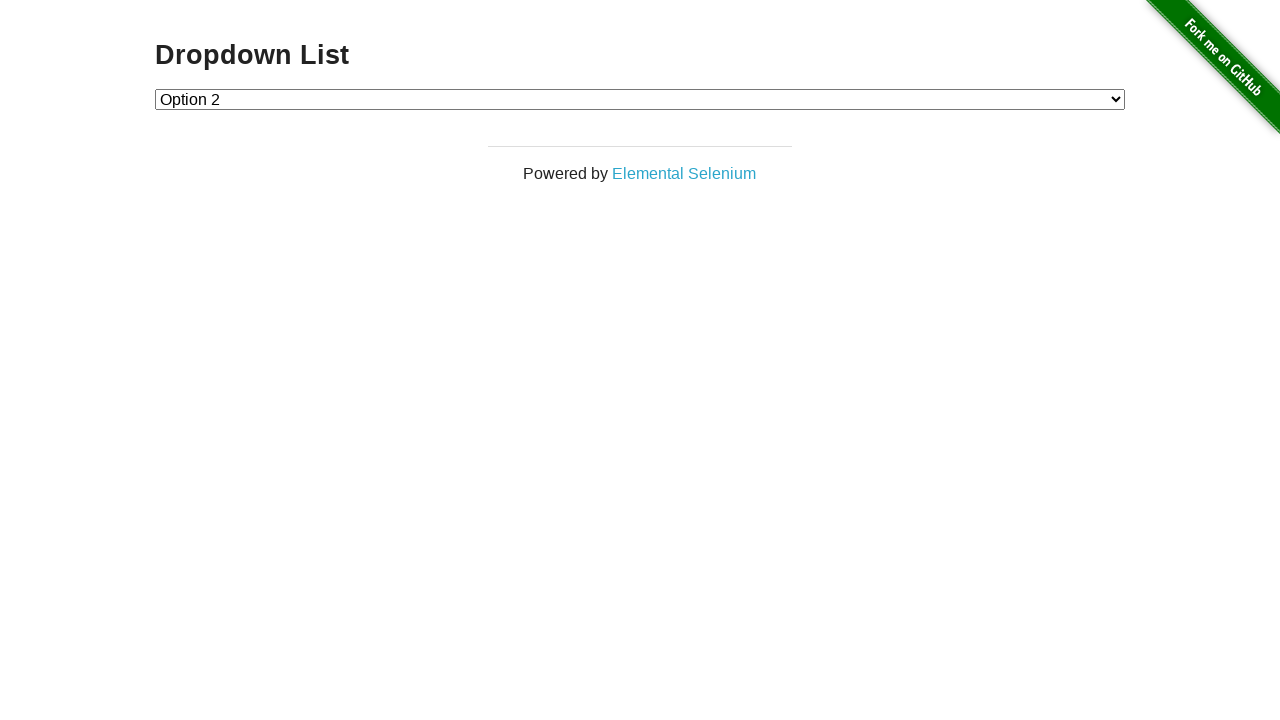

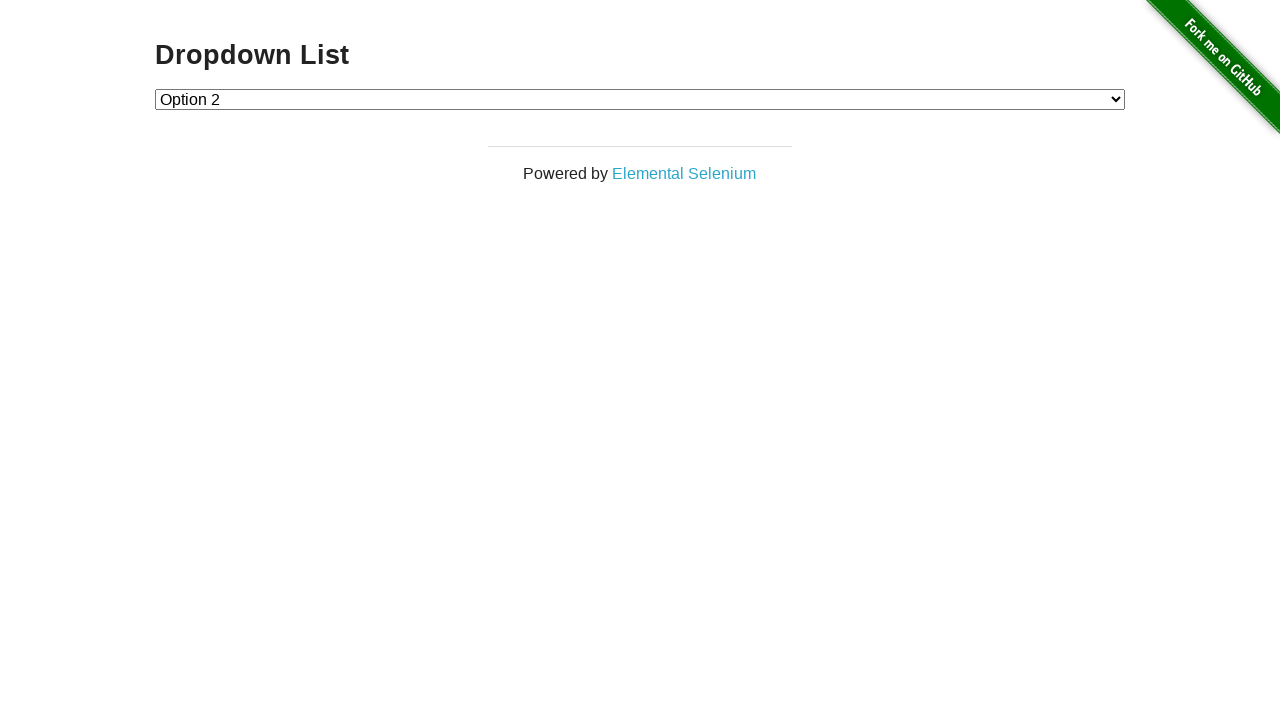